Tests navigation to the Pricing page by clicking the Pricing link and verifying the URL changes to contain "pricing.html"

Starting URL: https://classic.crmpro.com/

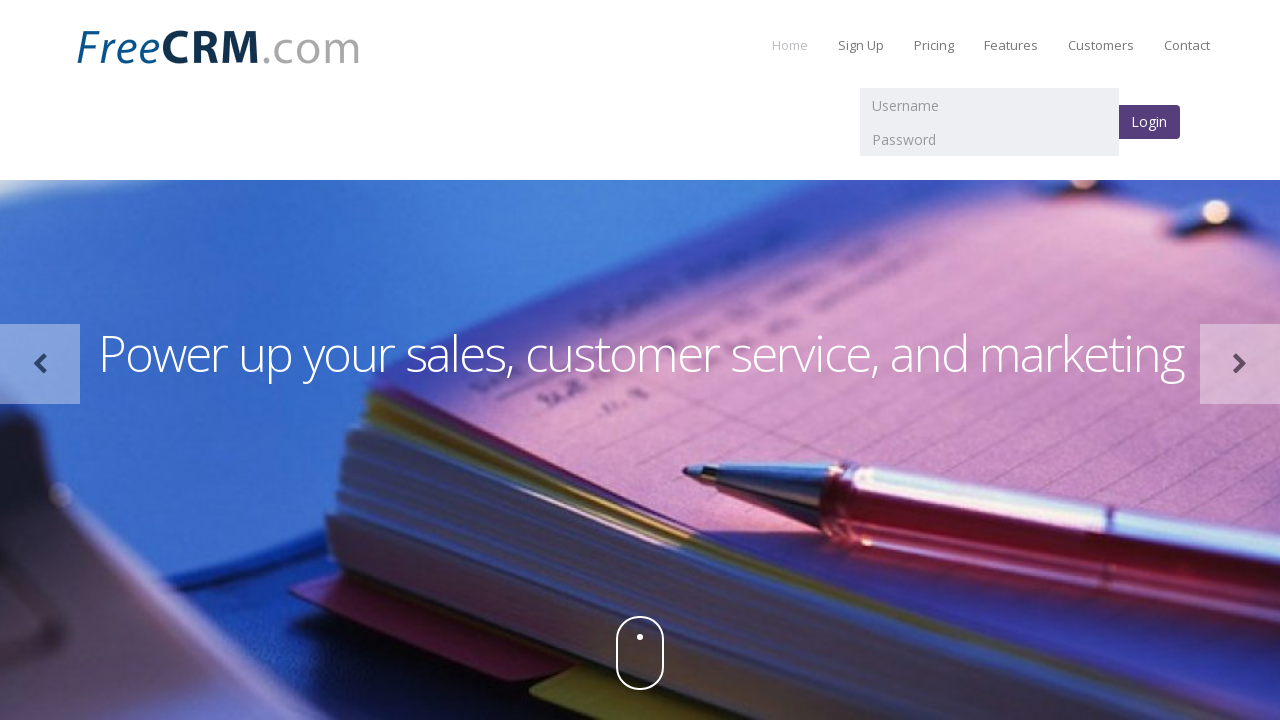

Clicked Pricing link at (934, 45) on a:text('Pricing')
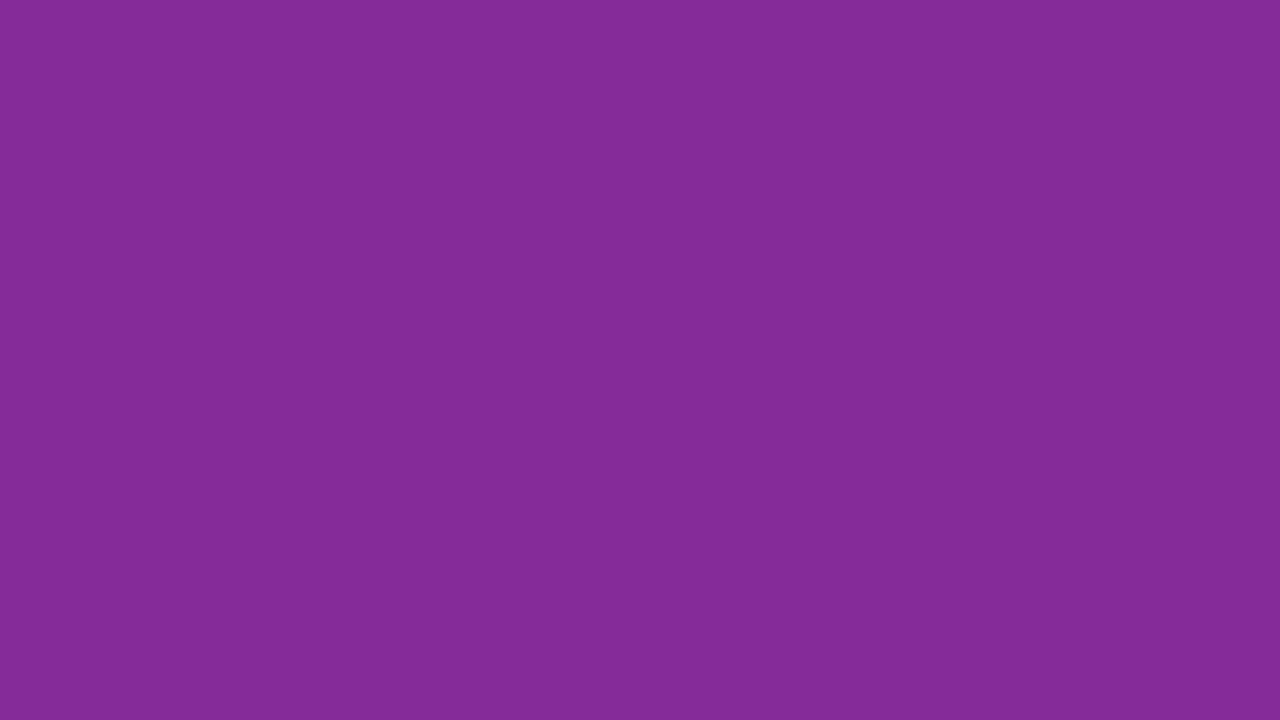

Waited for navigation to pricing page and verified URL contains 'pricing.html'
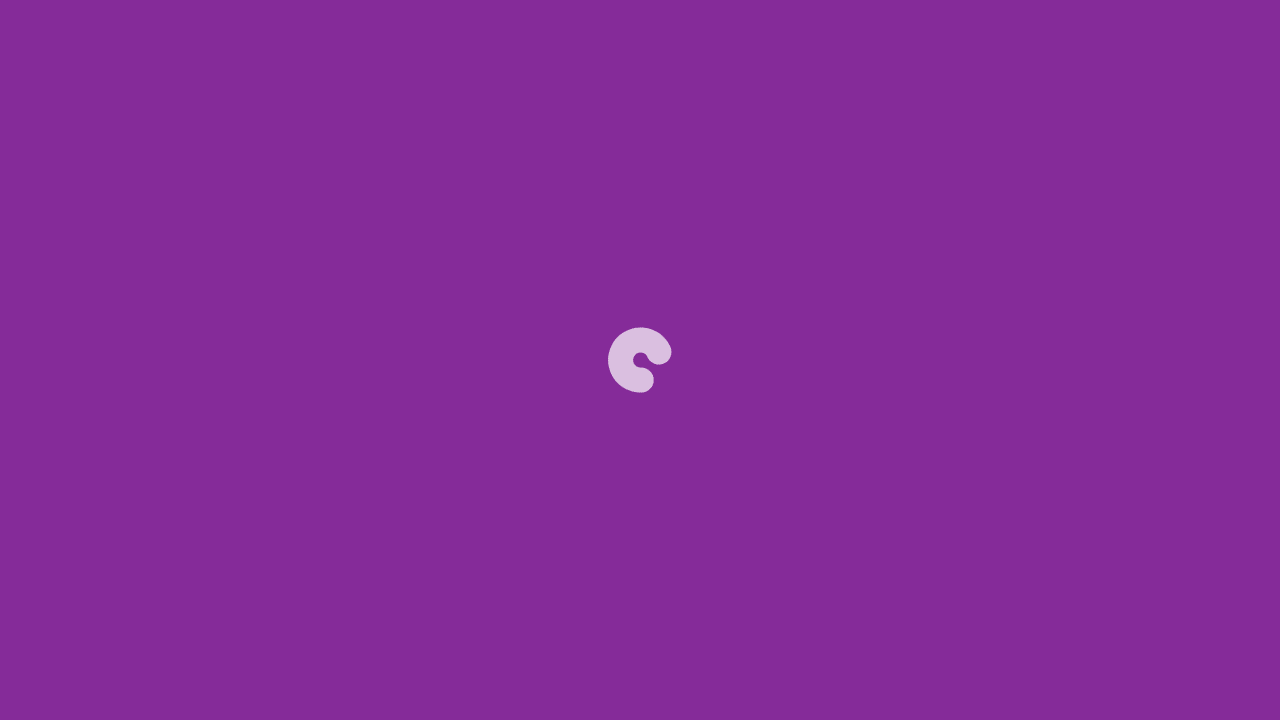

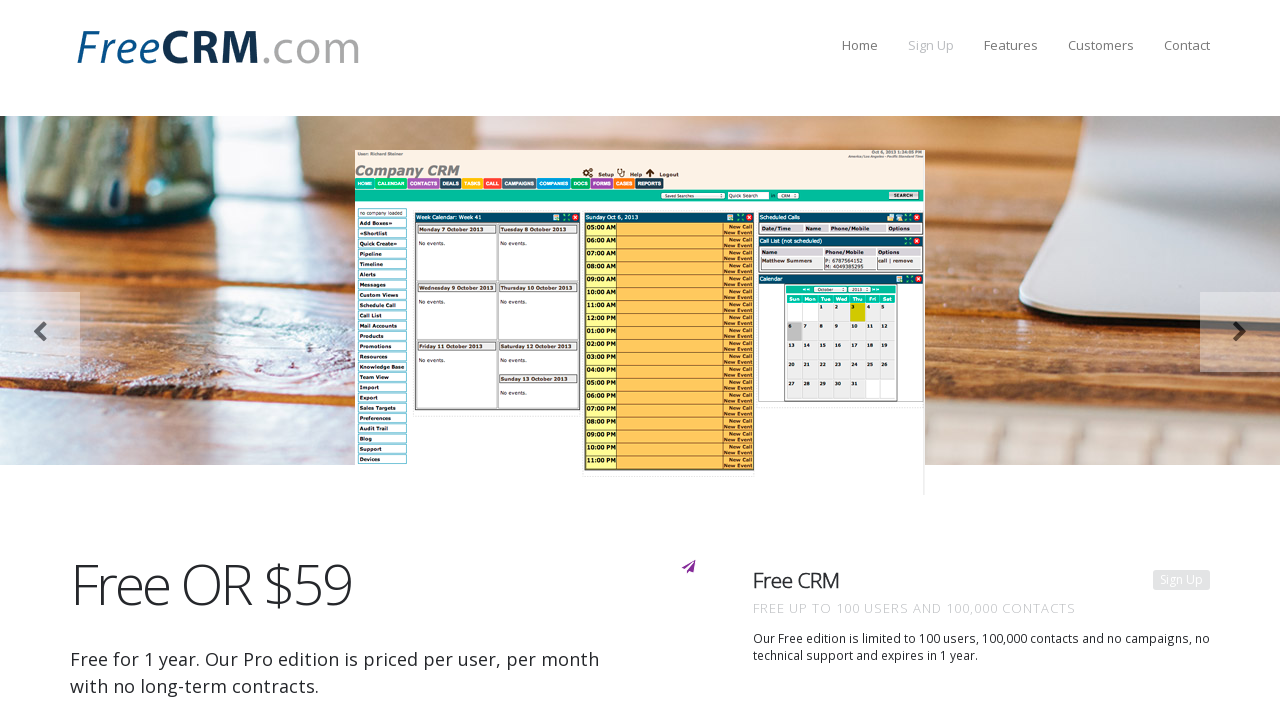